Tests dismissing a JavaScript confirm dialog by clicking a button, dismissing the confirmation, and verifying the cancel result message.

Starting URL: https://automationfc.github.io/basic-form/index.html

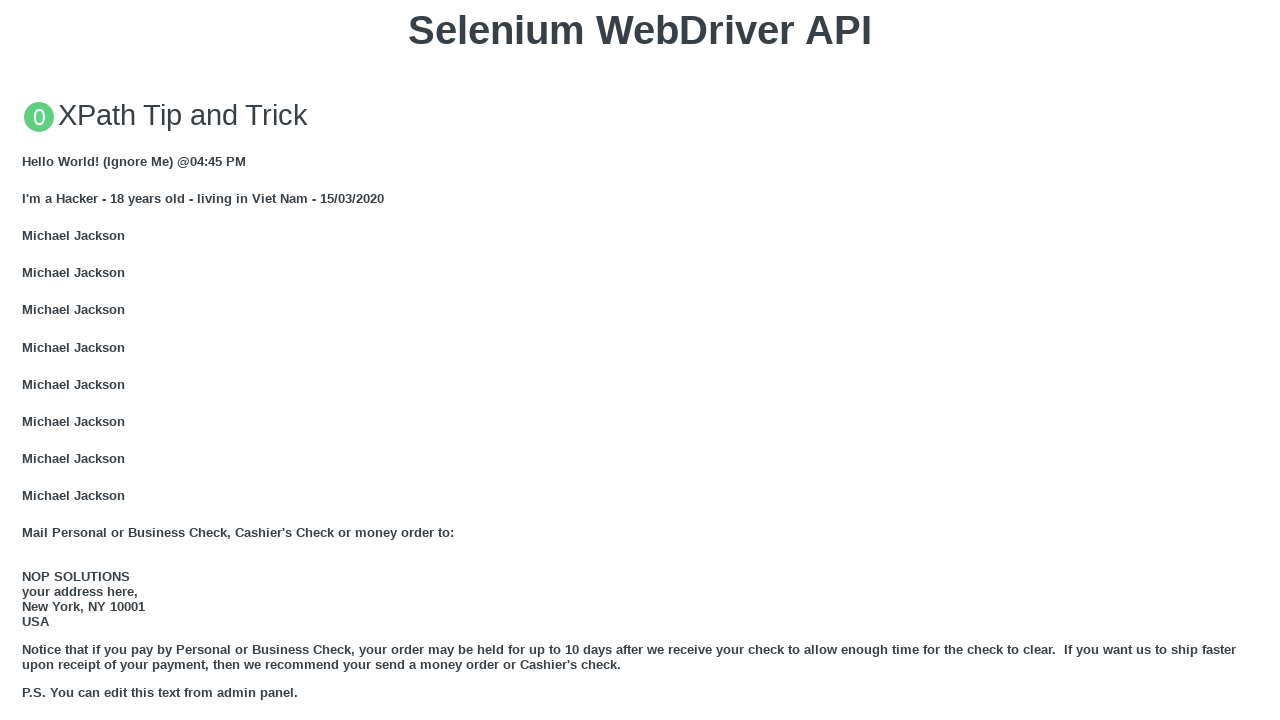

Set up dialog handler to dismiss confirm dialogs
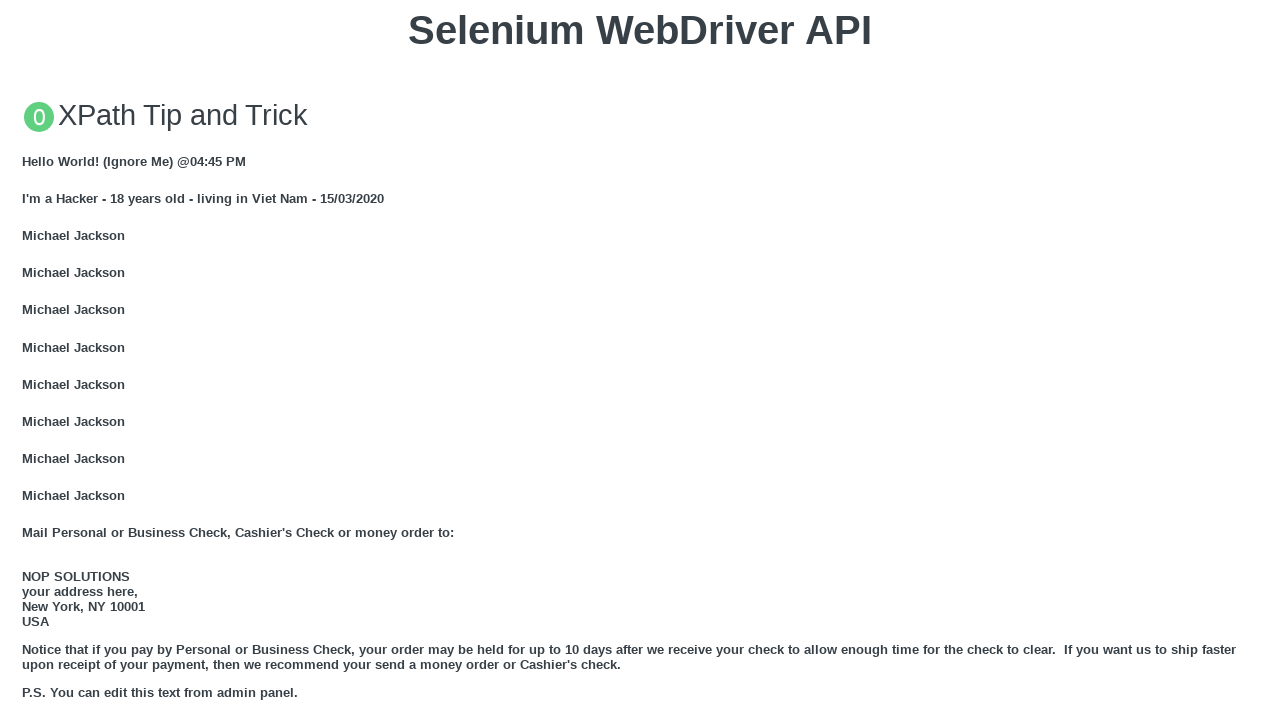

Clicked button to trigger JavaScript confirm dialog at (640, 360) on xpath=//div[@class='example']//button[@onclick='jsConfirm()']
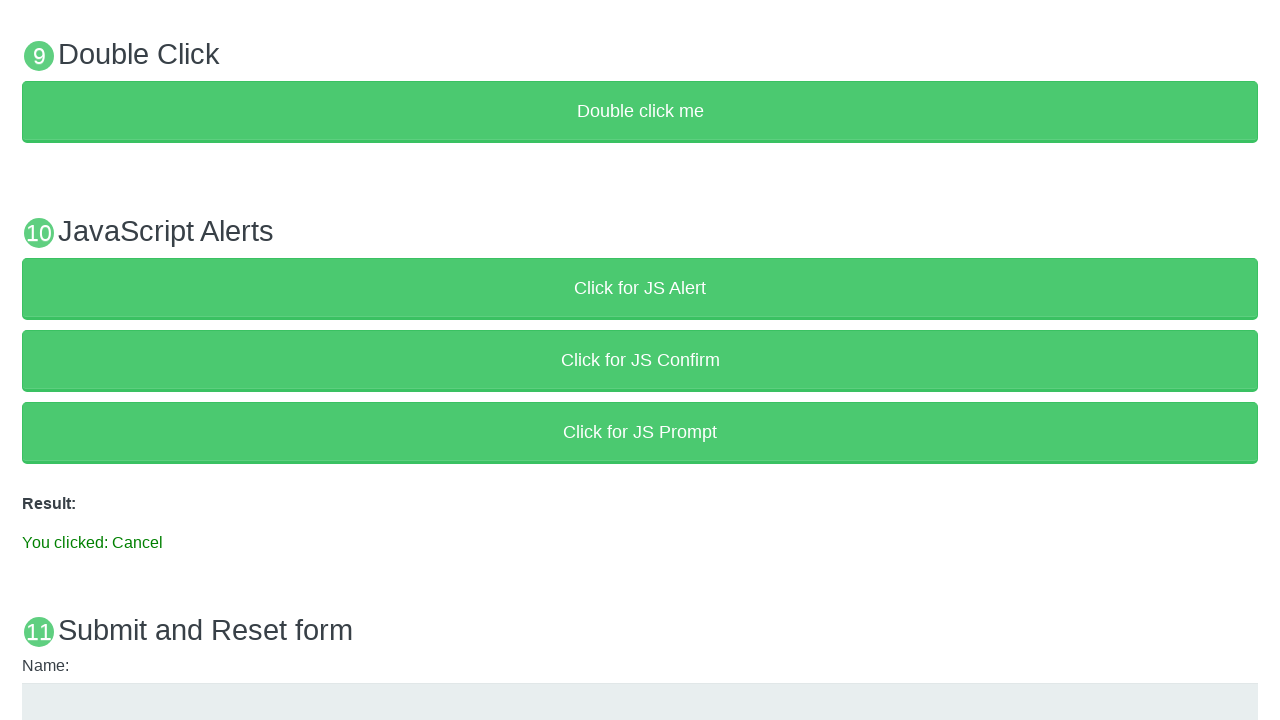

Waited for result message to appear after dismissing confirm dialog
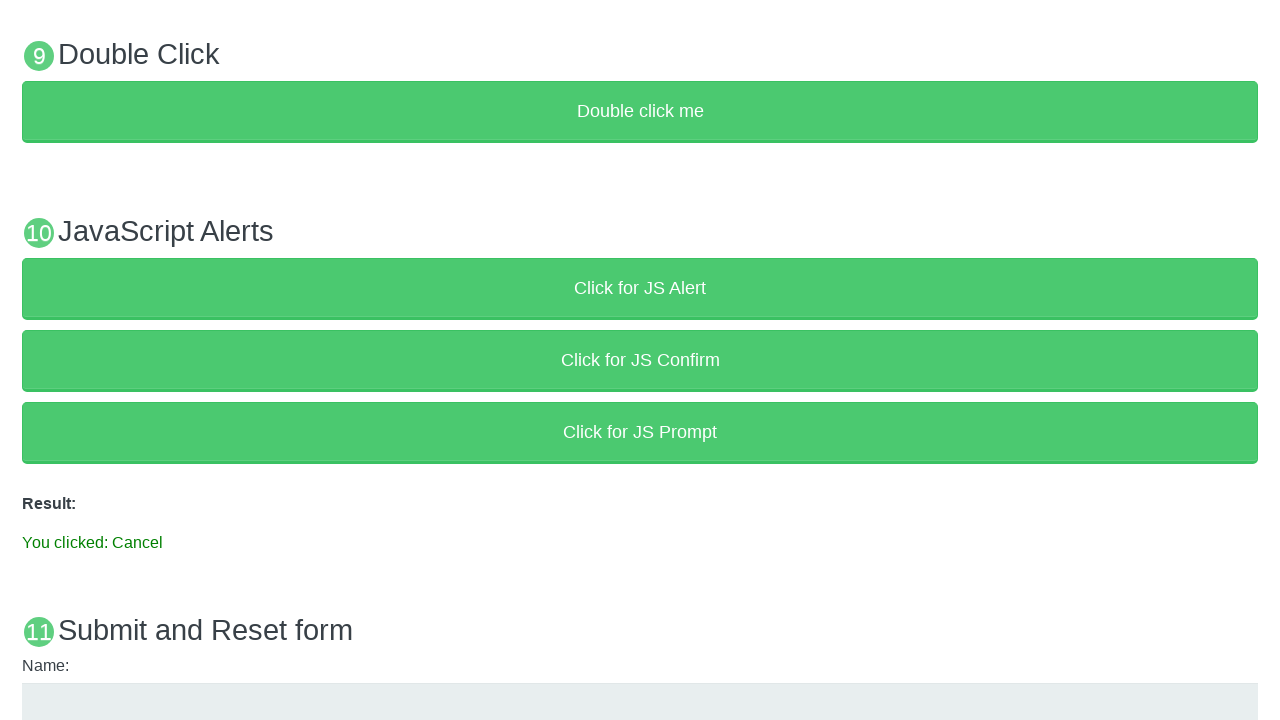

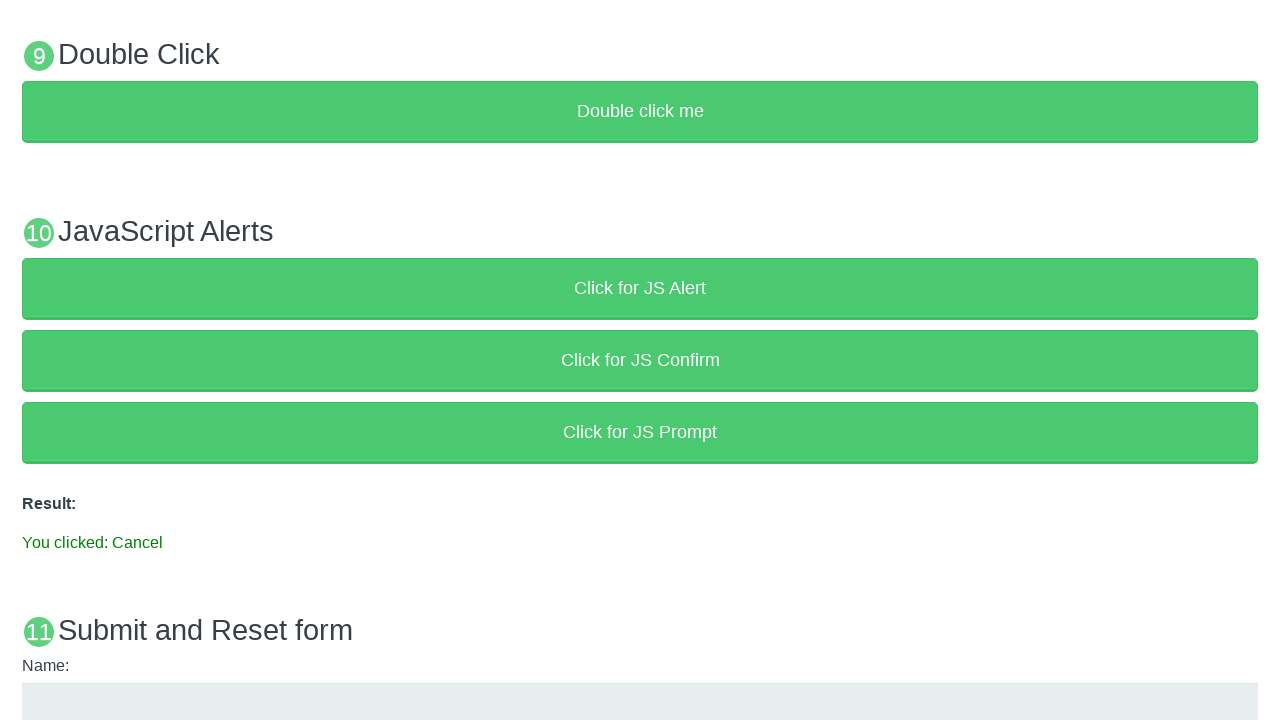